Simple navigation test that loads the Platzi website homepage and verifies it loads successfully

Starting URL: https://www.platzi.com/

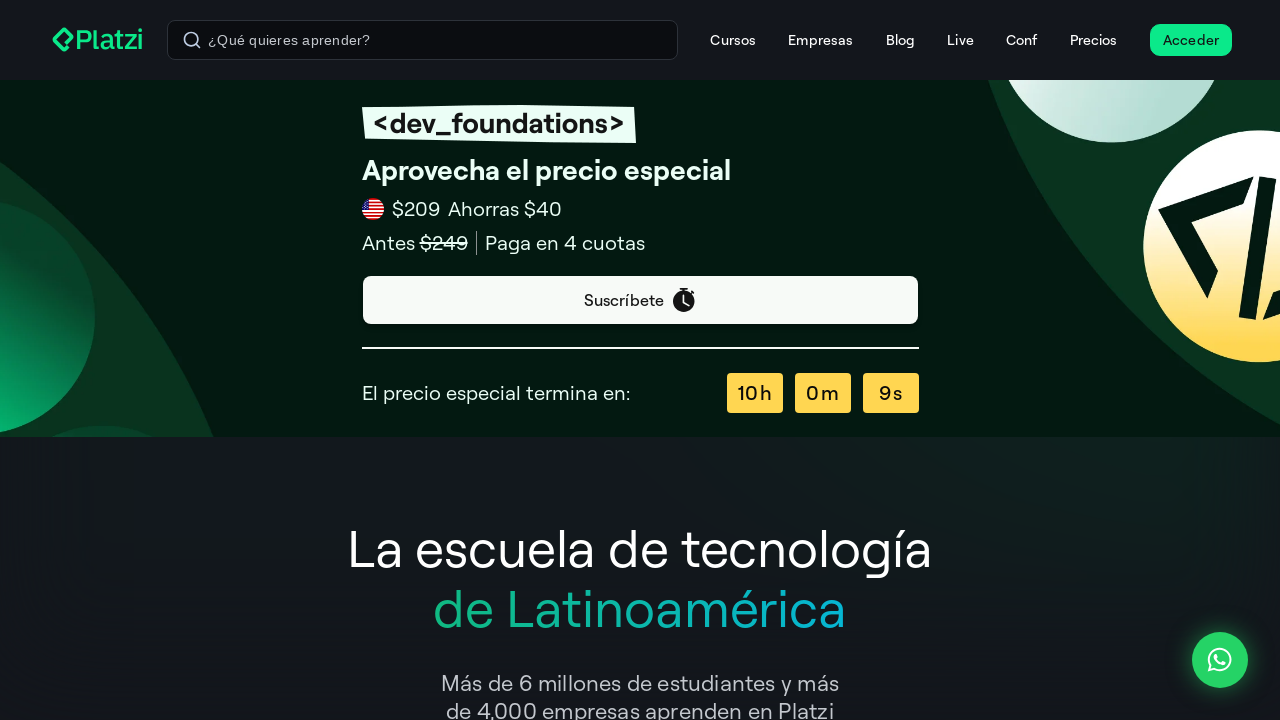

Platzi homepage loaded successfully (DOM content loaded)
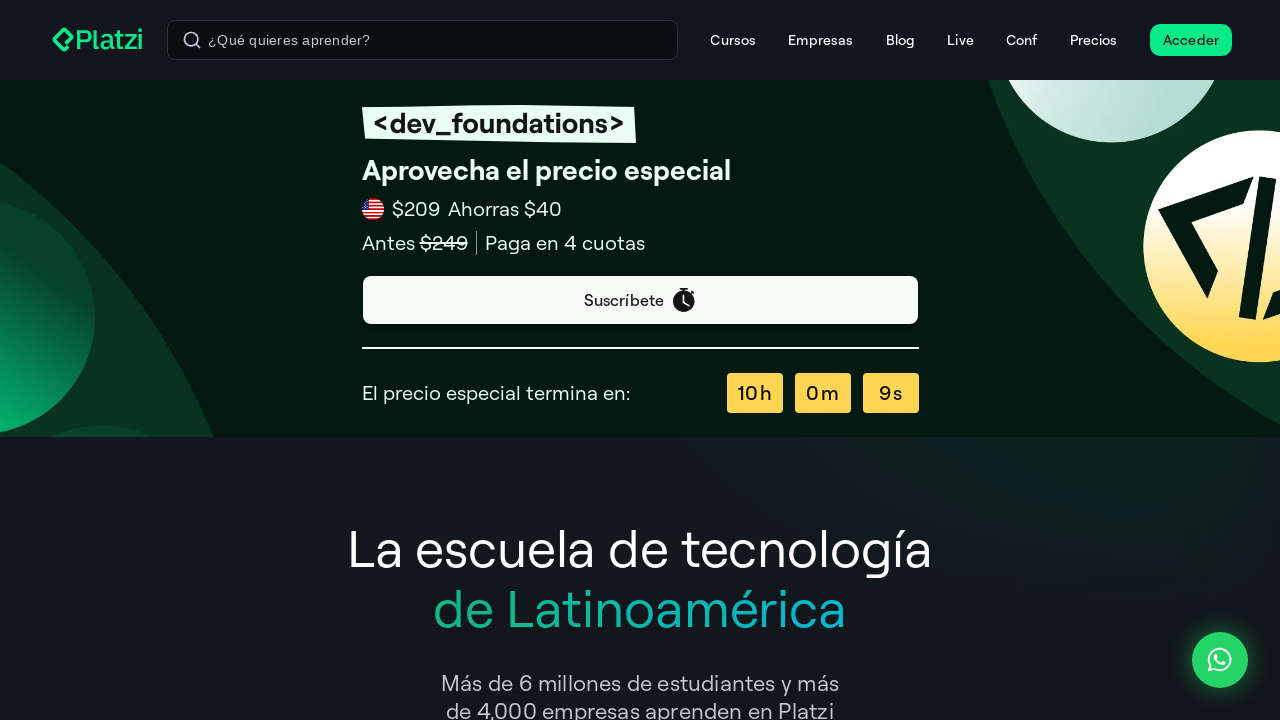

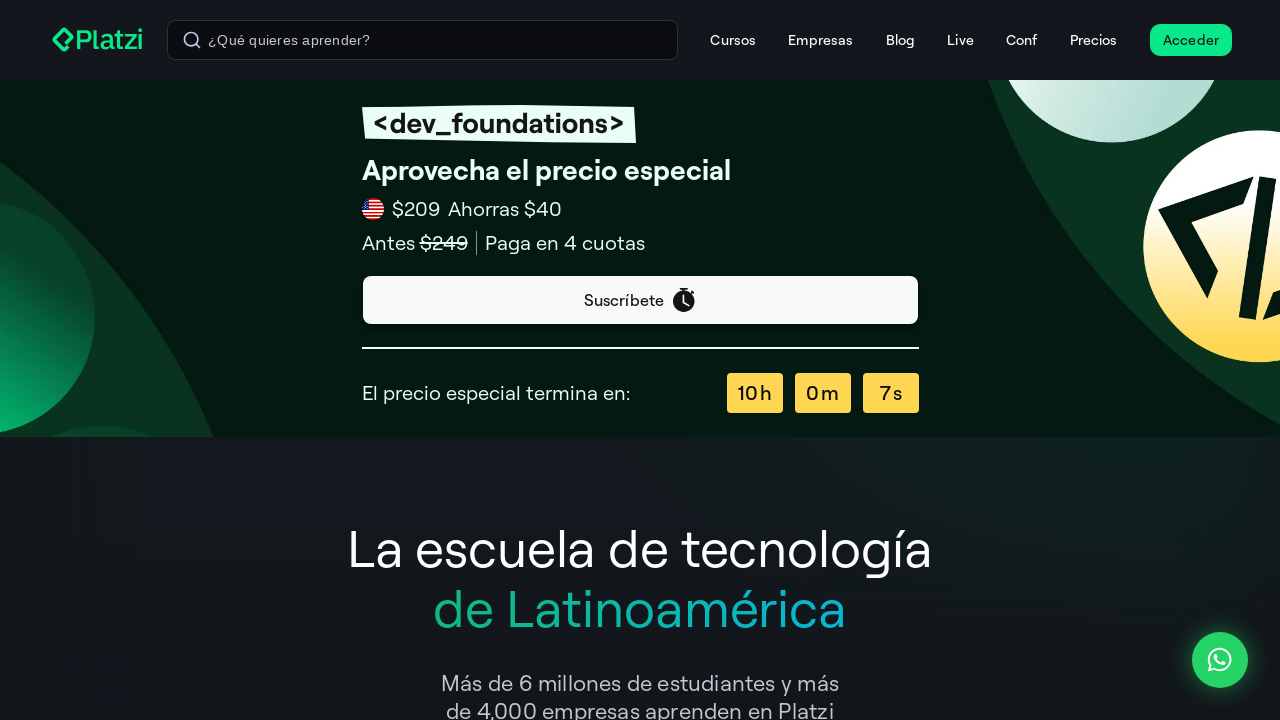